Tests the cancel button on the forgot password page to return to login page

Starting URL: https://opensource-demo.orangehrmlive.com/web/index.php/auth/requestPasswordResetCode

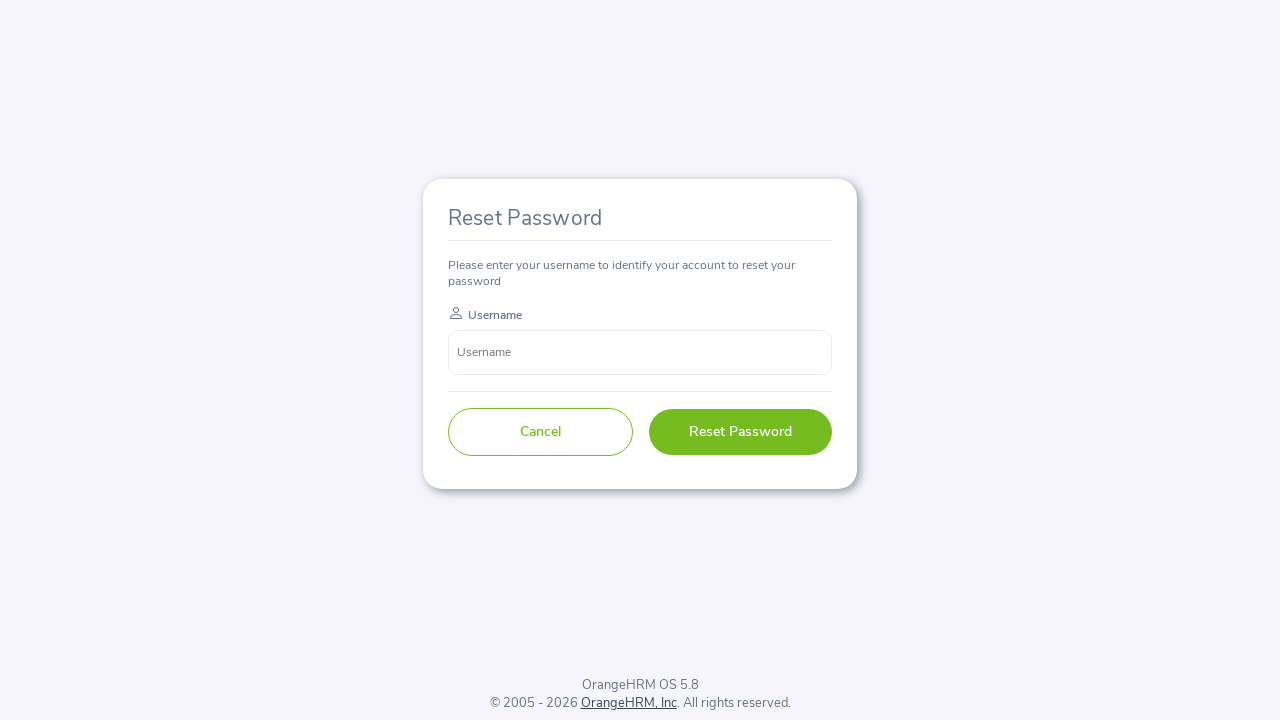

Clicked Cancel button on forgot password page at (540, 432) on button:has-text('Cancel')
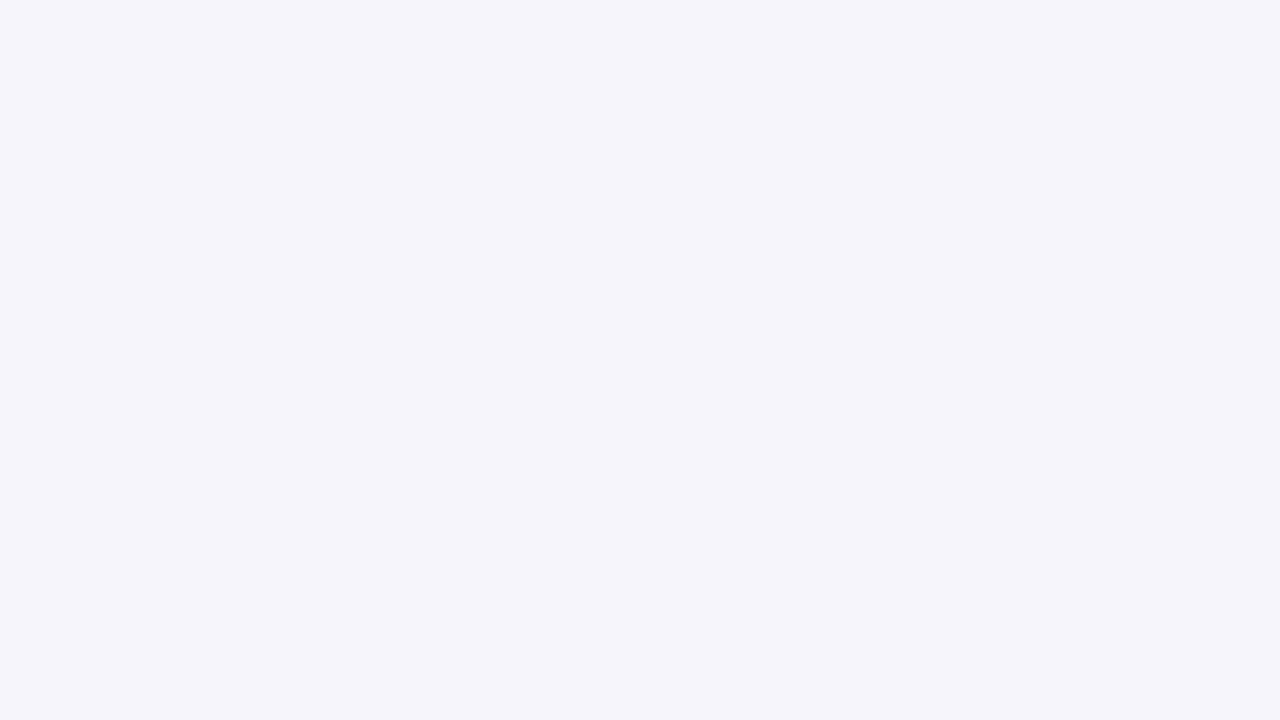

Verified navigation back to login page
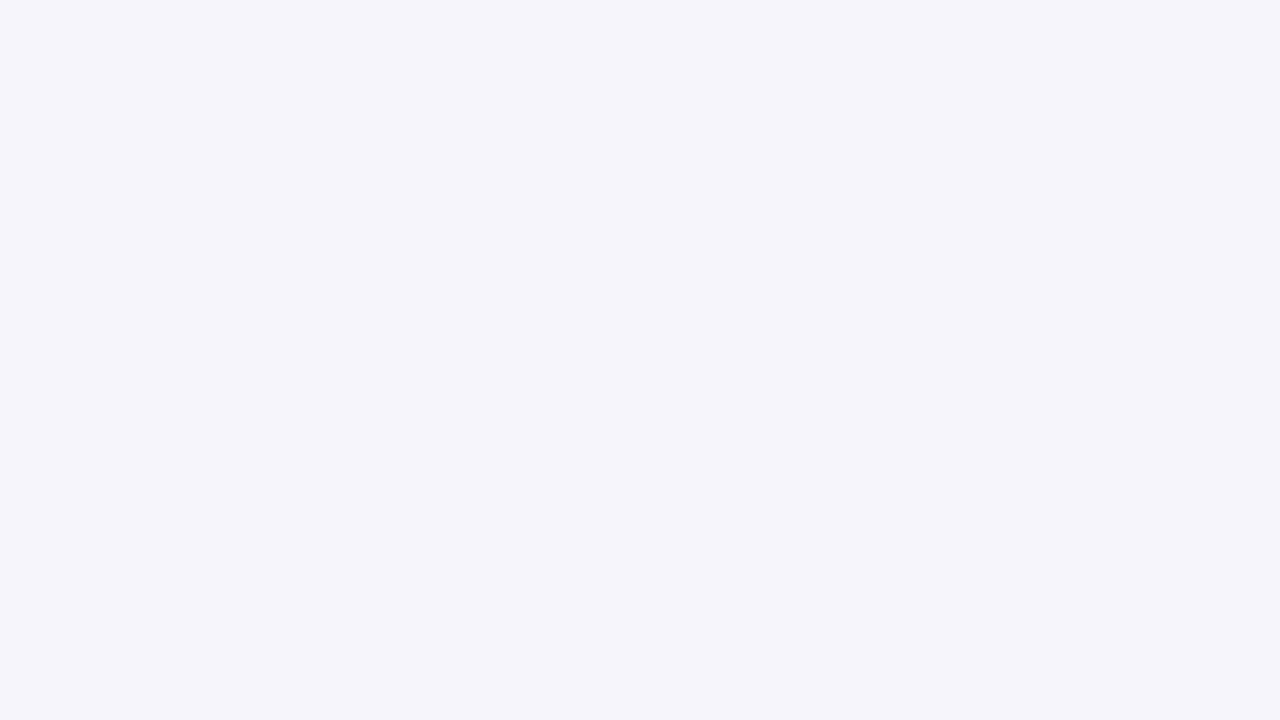

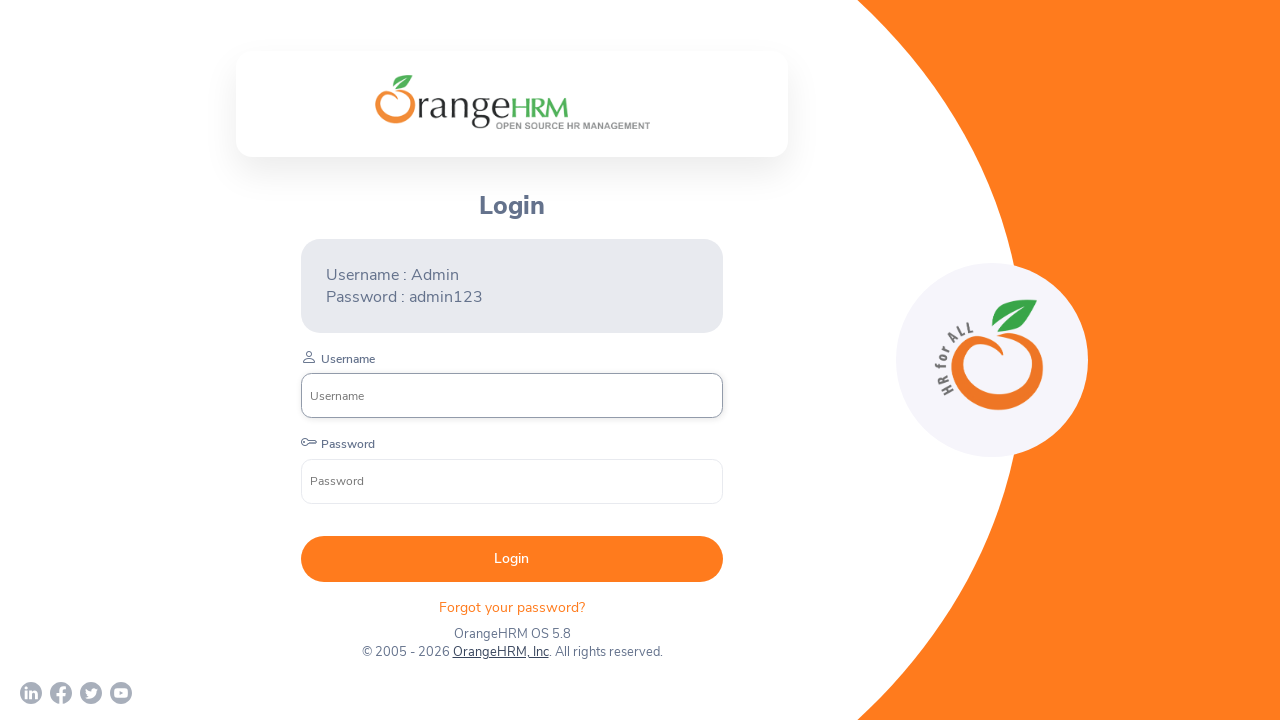